Tests double-click functionality on W3Schools by entering text in an input field and double-clicking a button to copy the text

Starting URL: https://www.w3schools.com/tags/tryit.asp?filename=tryhtml5_ev_ondblclick3

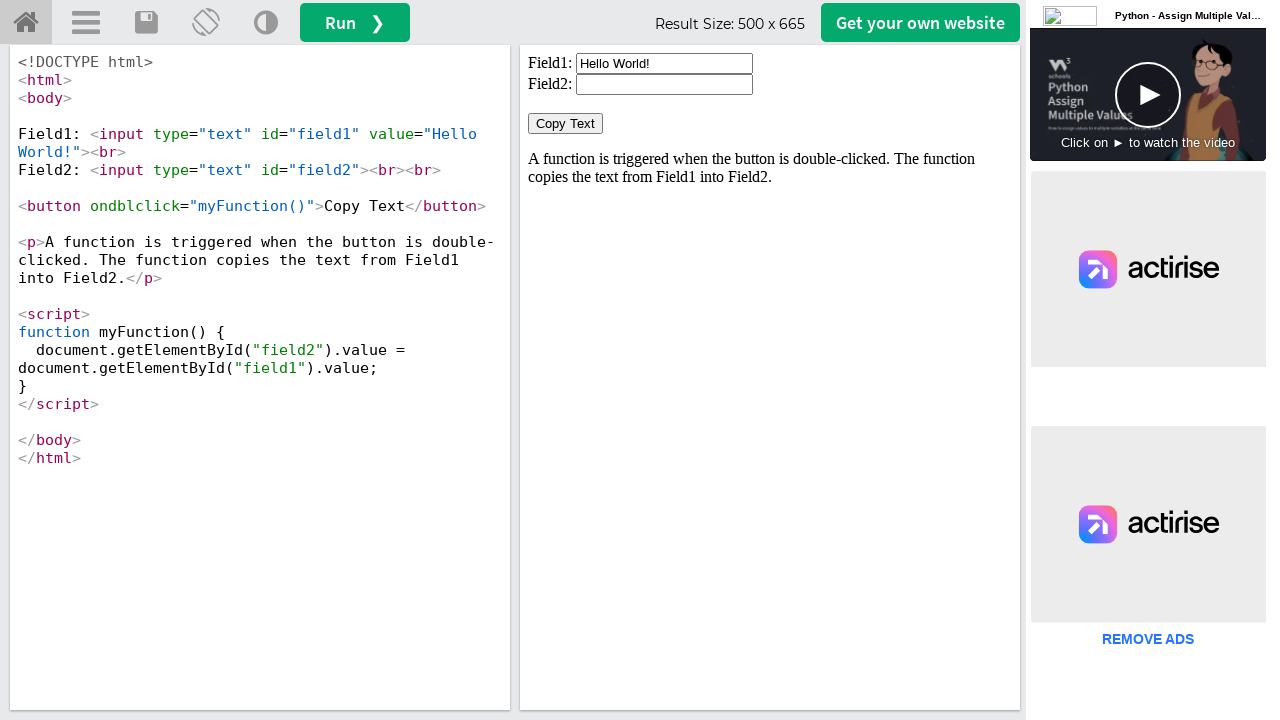

Located iframe containing the test result
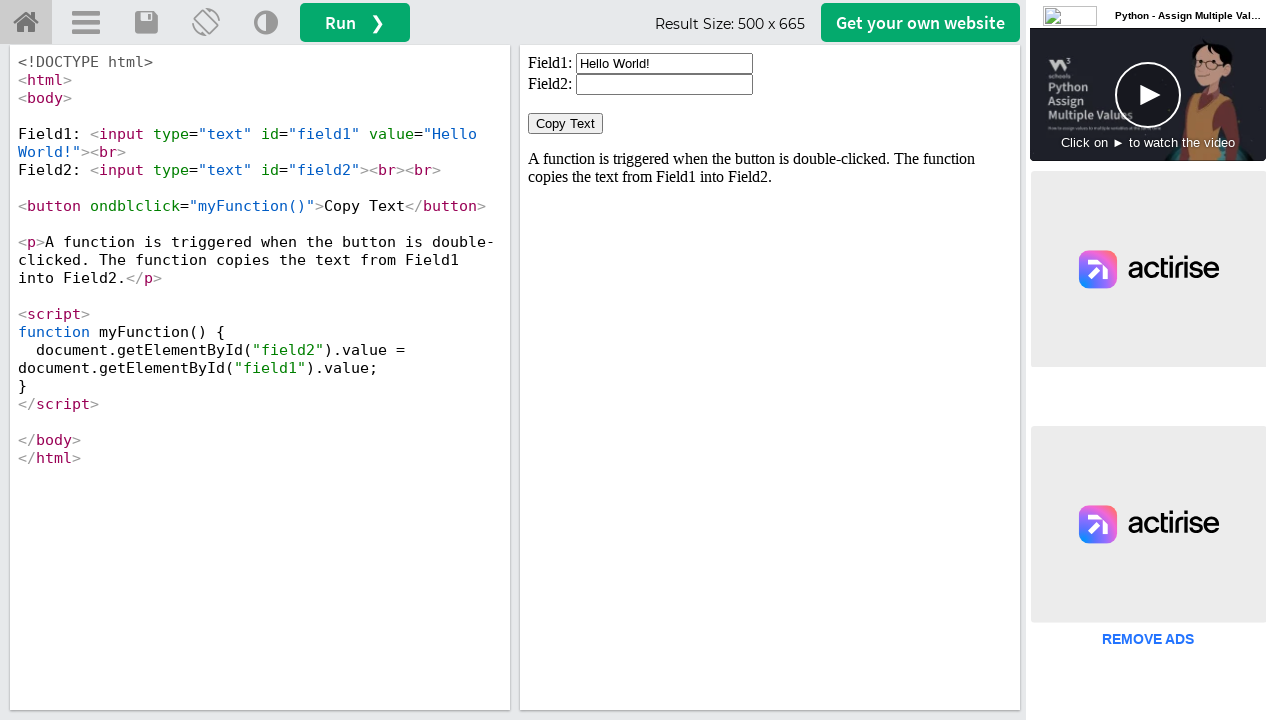

Cleared the input field on #iframeResult >> internal:control=enter-frame >> xpath=//input[@id='field1']
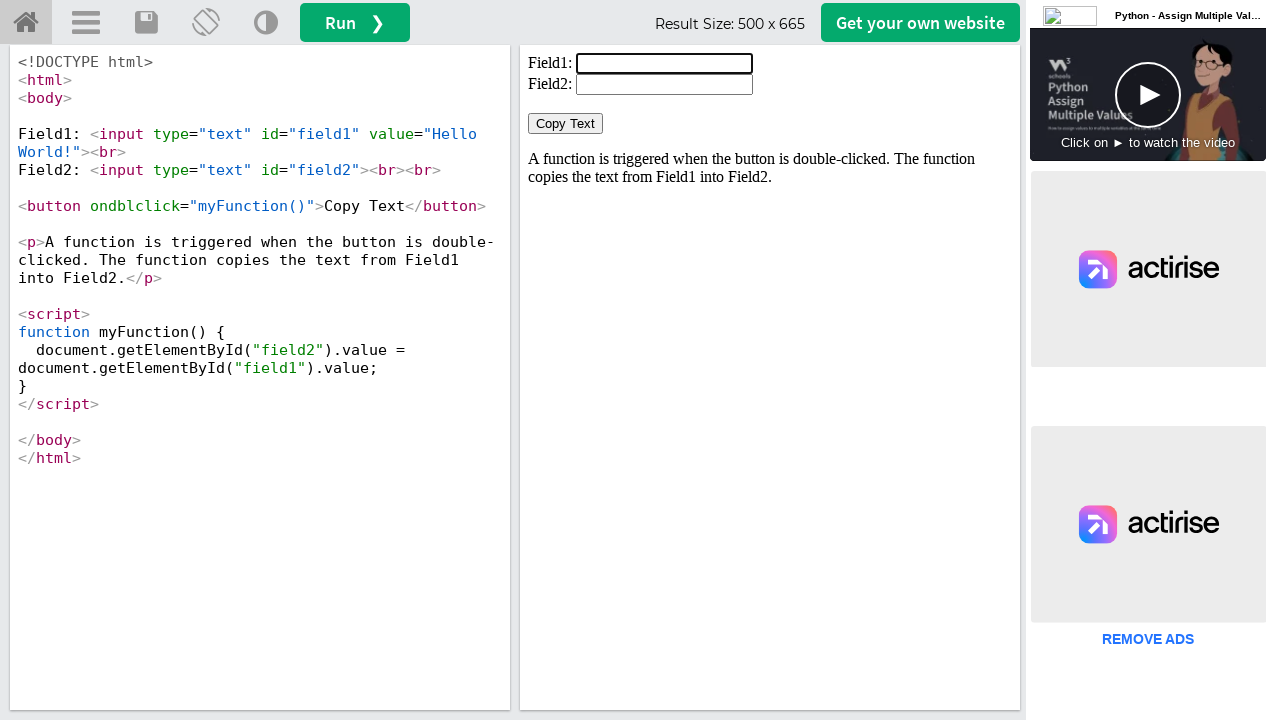

Filled input field with 'welcome selenium' on #iframeResult >> internal:control=enter-frame >> xpath=//input[@id='field1']
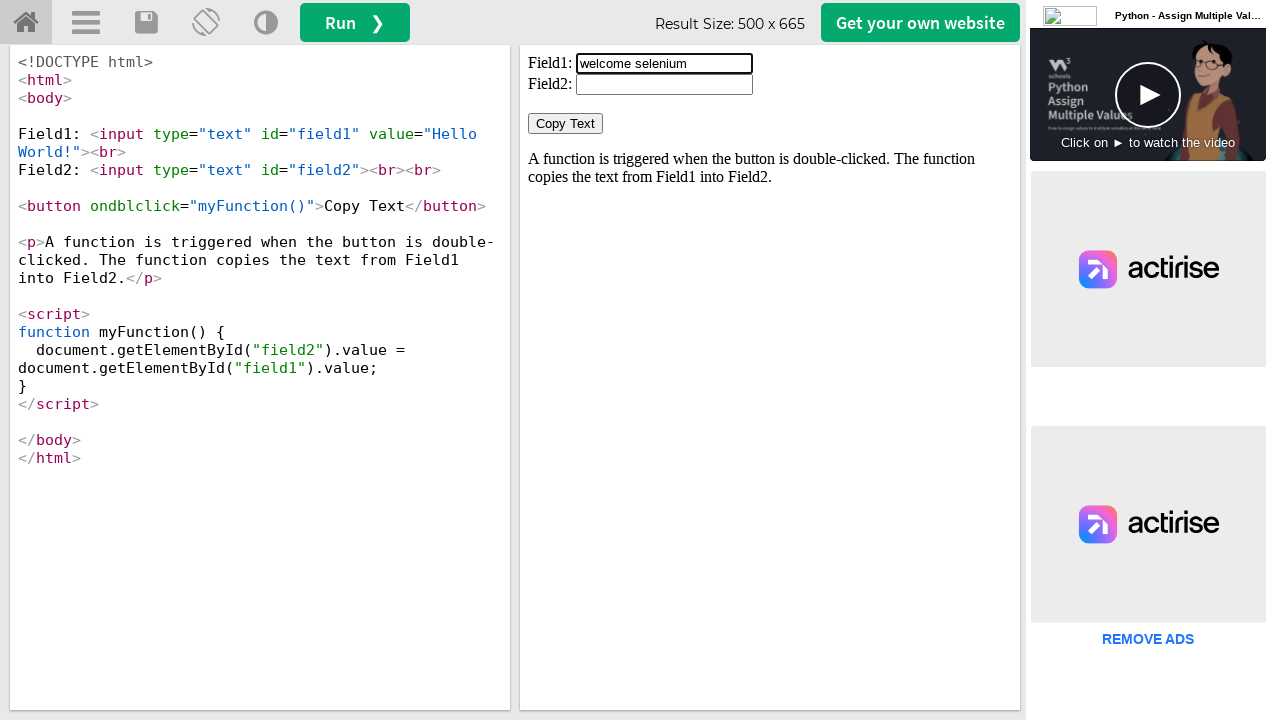

Double-clicked the 'Copy Text' button at (566, 124) on #iframeResult >> internal:control=enter-frame >> xpath=//button[normalize-space(
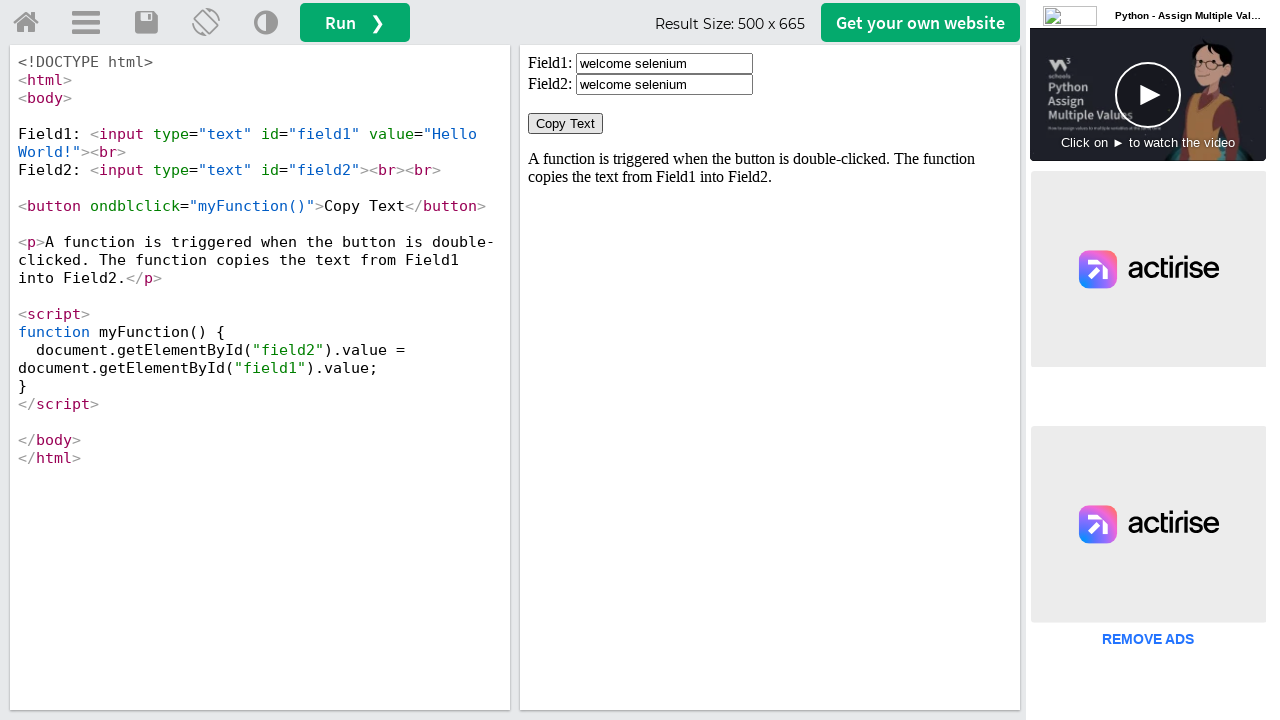

Waited for double-click action to complete
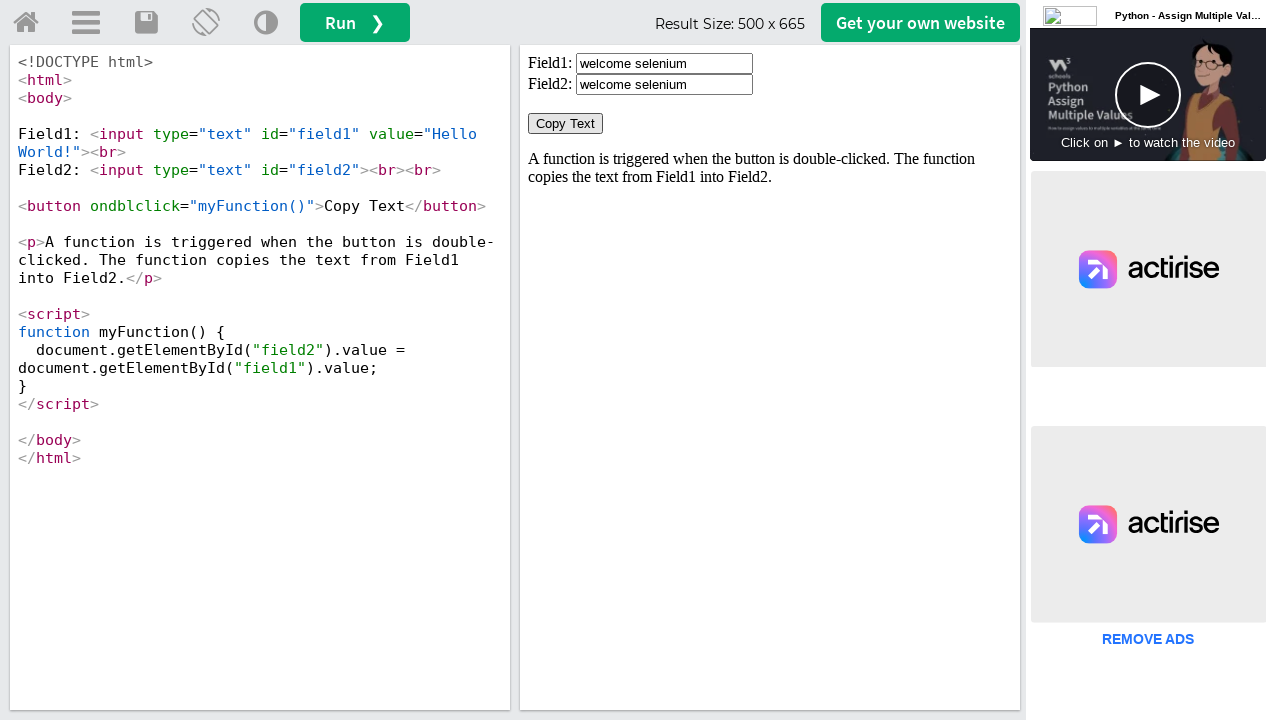

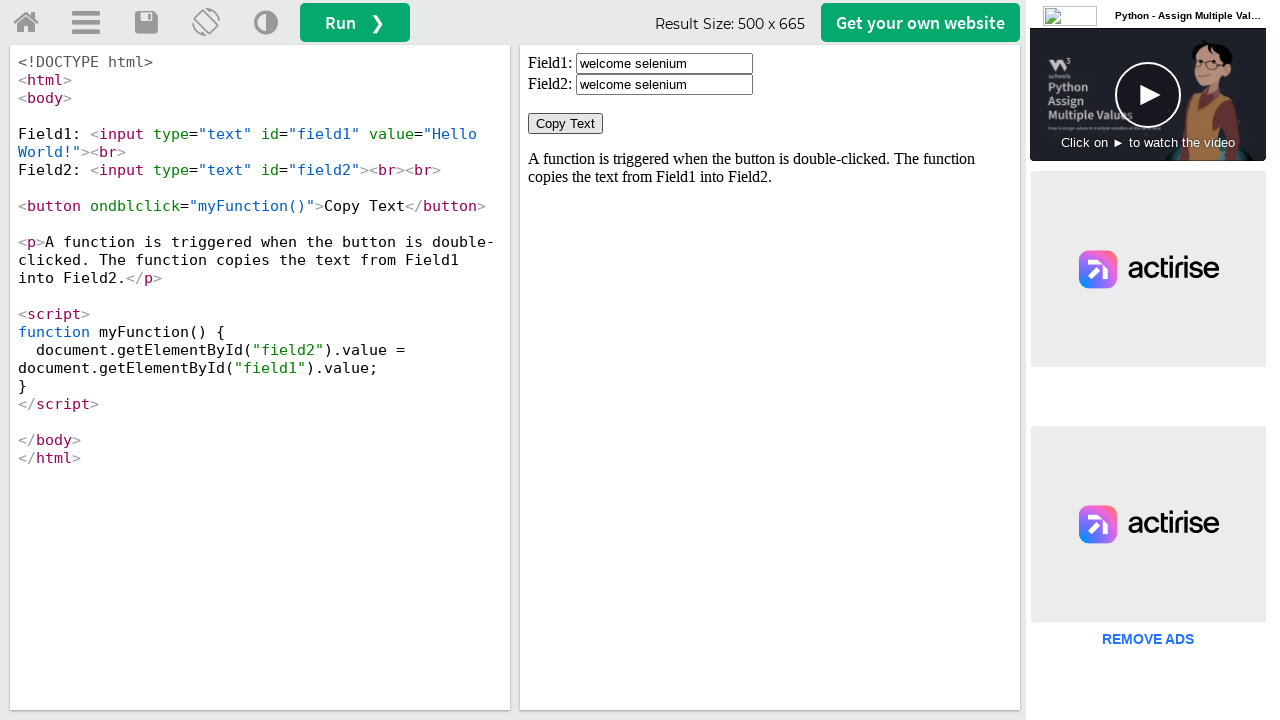